Verifies that the geolocation button is displayed on the page

Starting URL: https://the-internet.herokuapp.com/

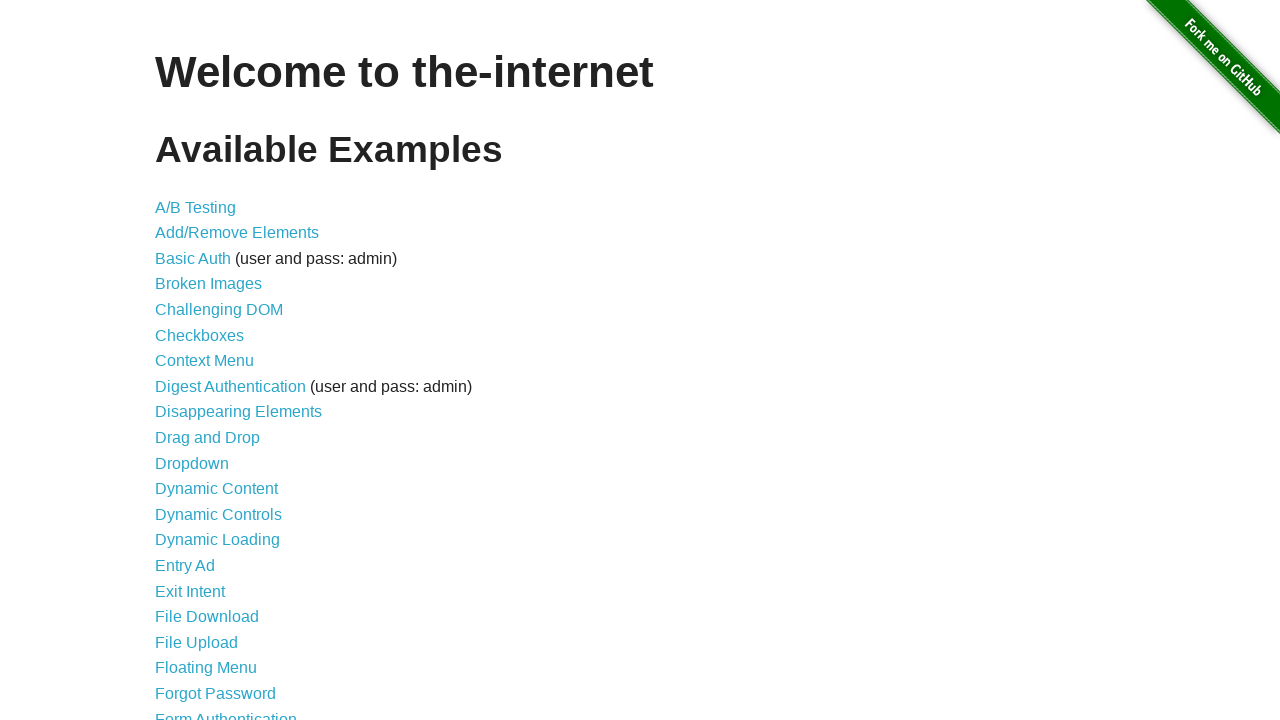

Clicked on Geolocation link at (198, 360) on text=Geolocation
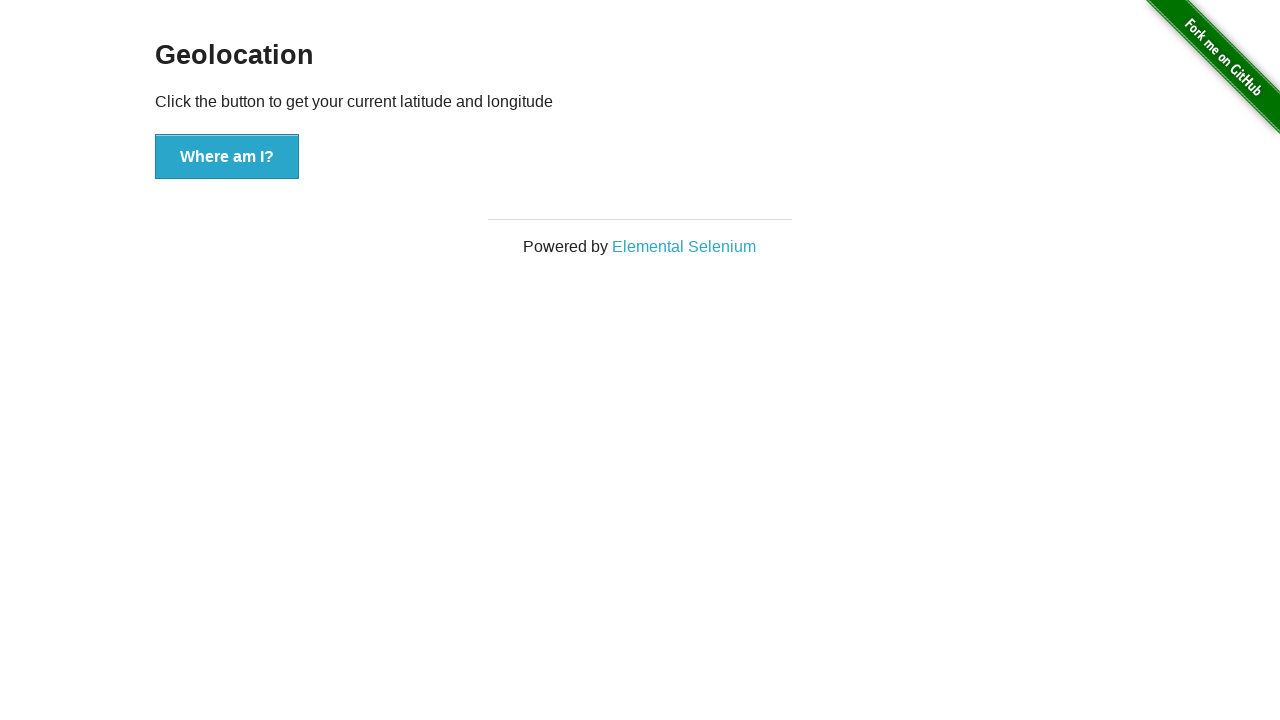

Located geolocation button element
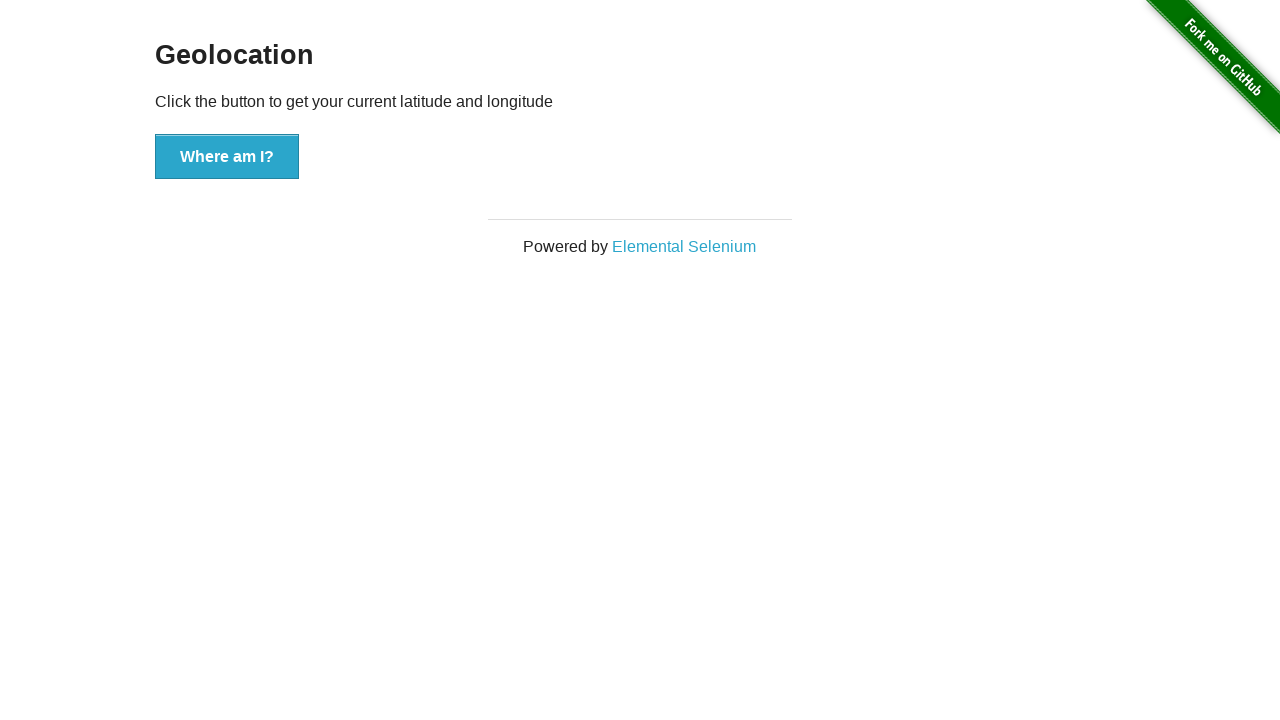

Verified that geolocation button is displayed on the page
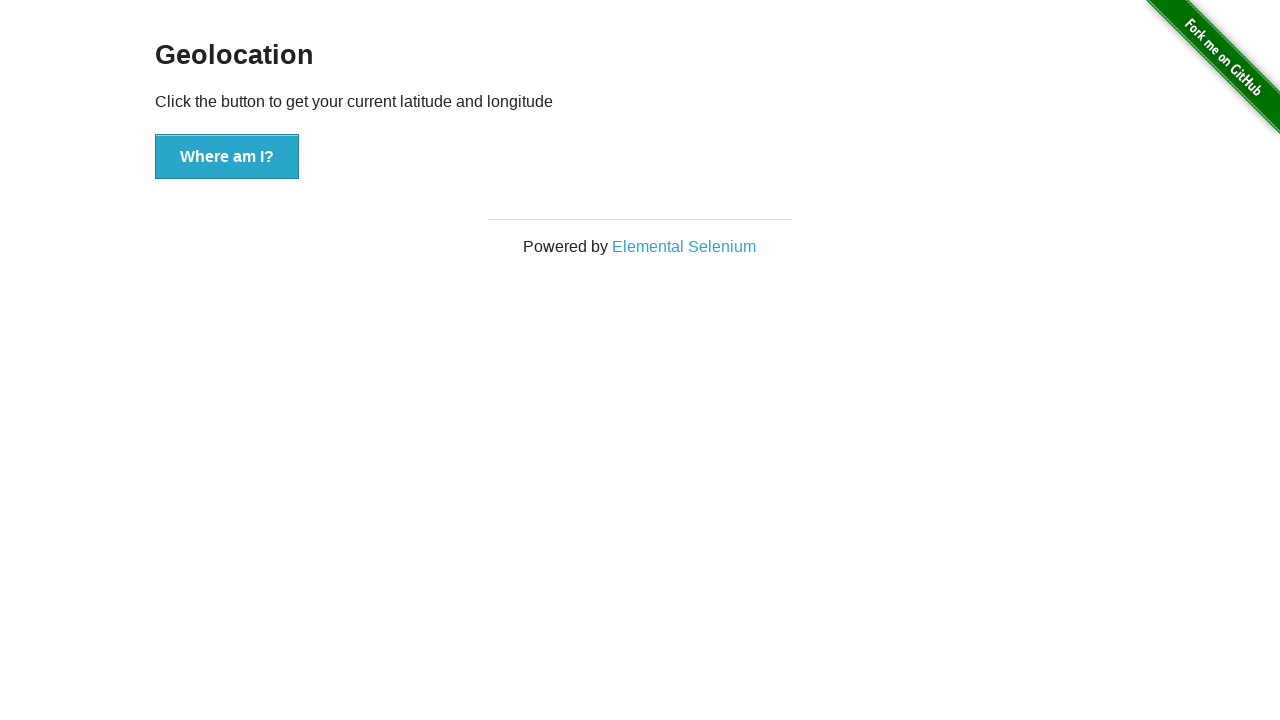

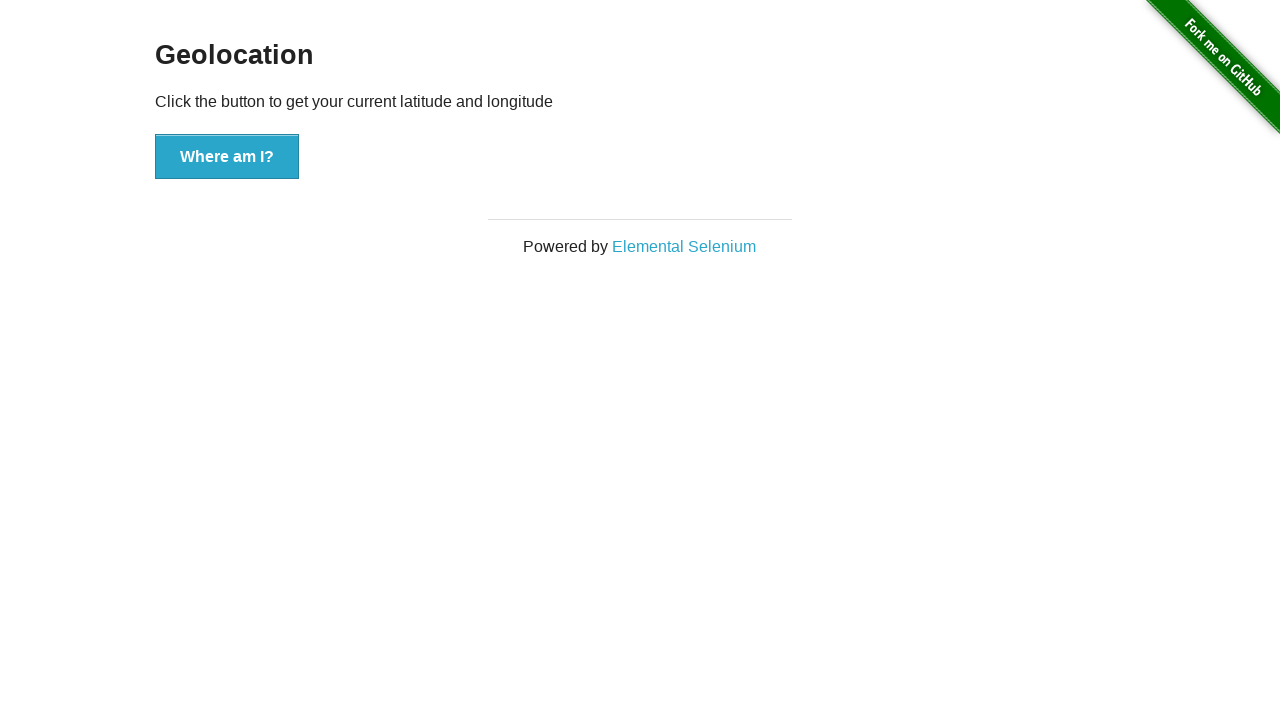